Tests dynamic loading functionality by clicking a Start button and waiting for the "Hello World!" text to appear after a loading animation completes.

Starting URL: http://the-internet.herokuapp.com/dynamic_loading/2

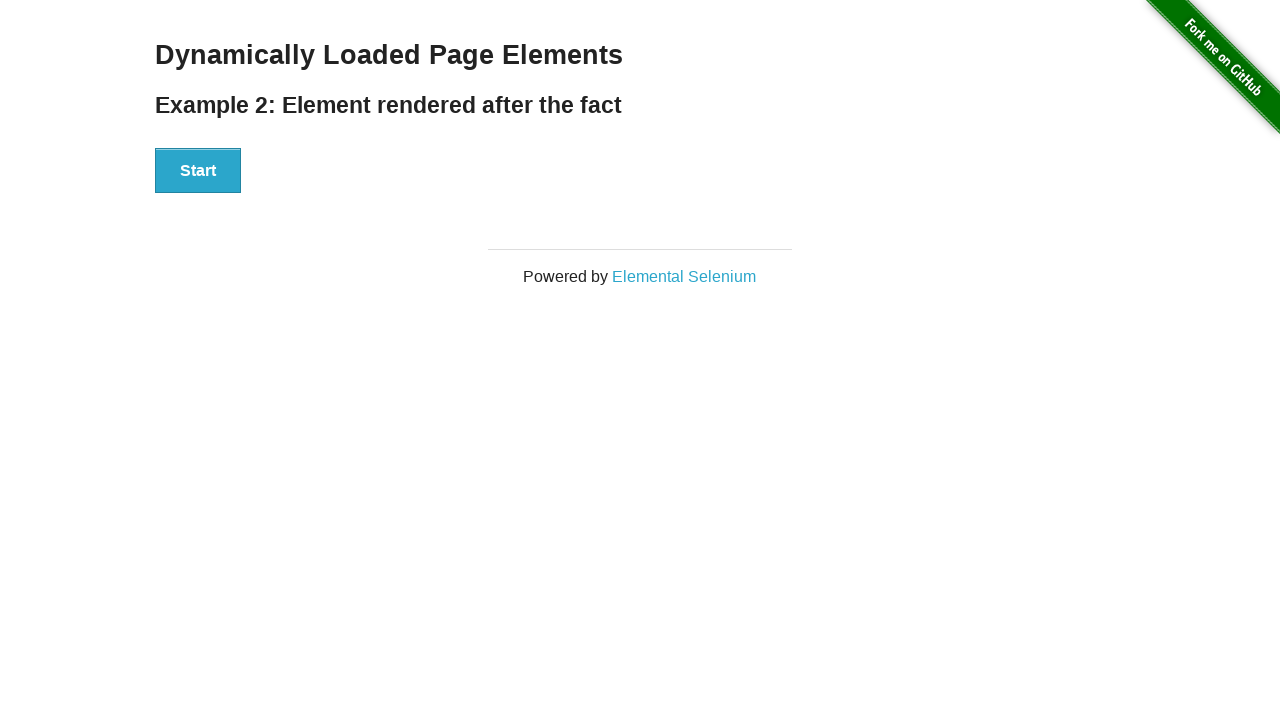

Clicked Start button to trigger dynamic loading at (198, 171) on xpath=//div[@id='start']/button
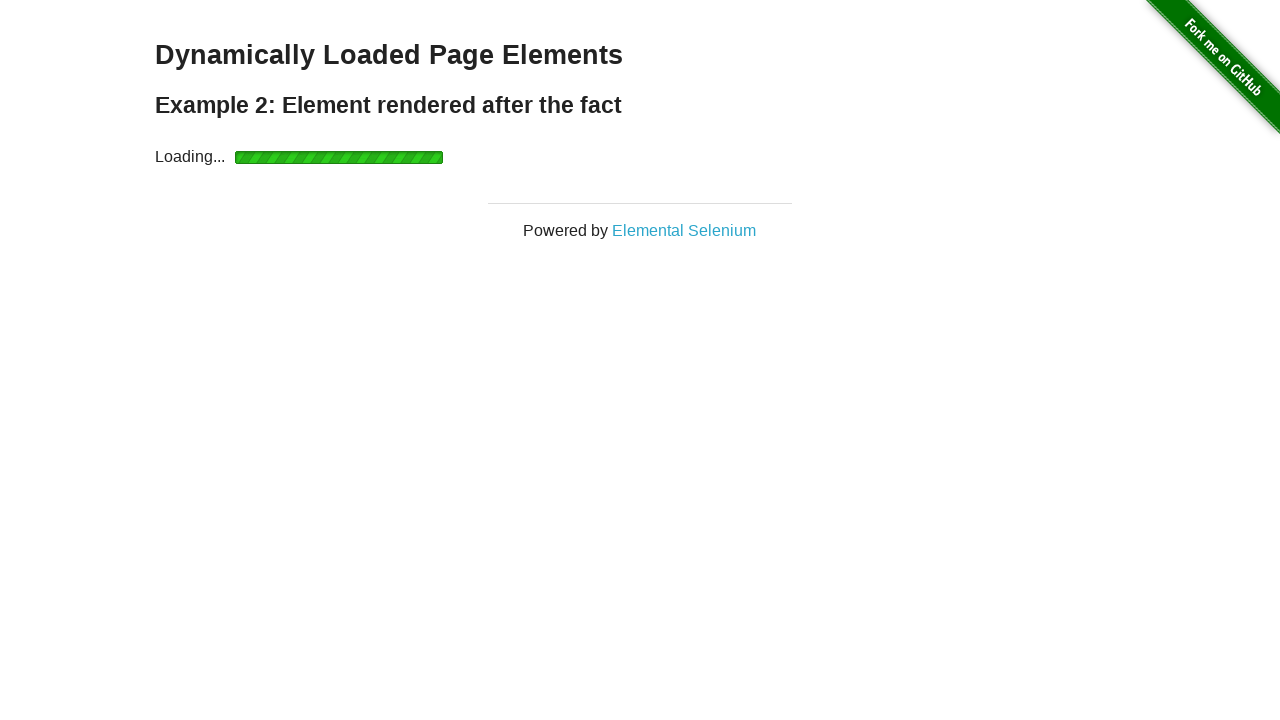

Loading animation completed and result text appeared
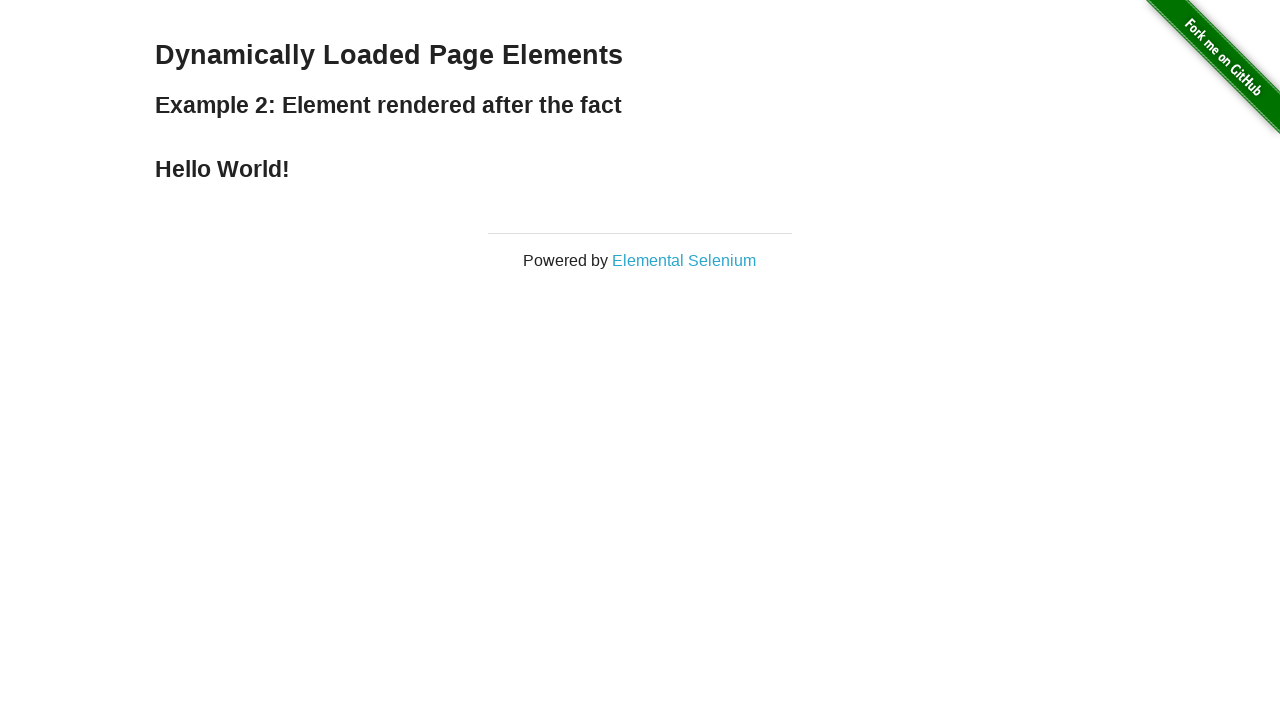

Verified 'Hello World!' text is displayed
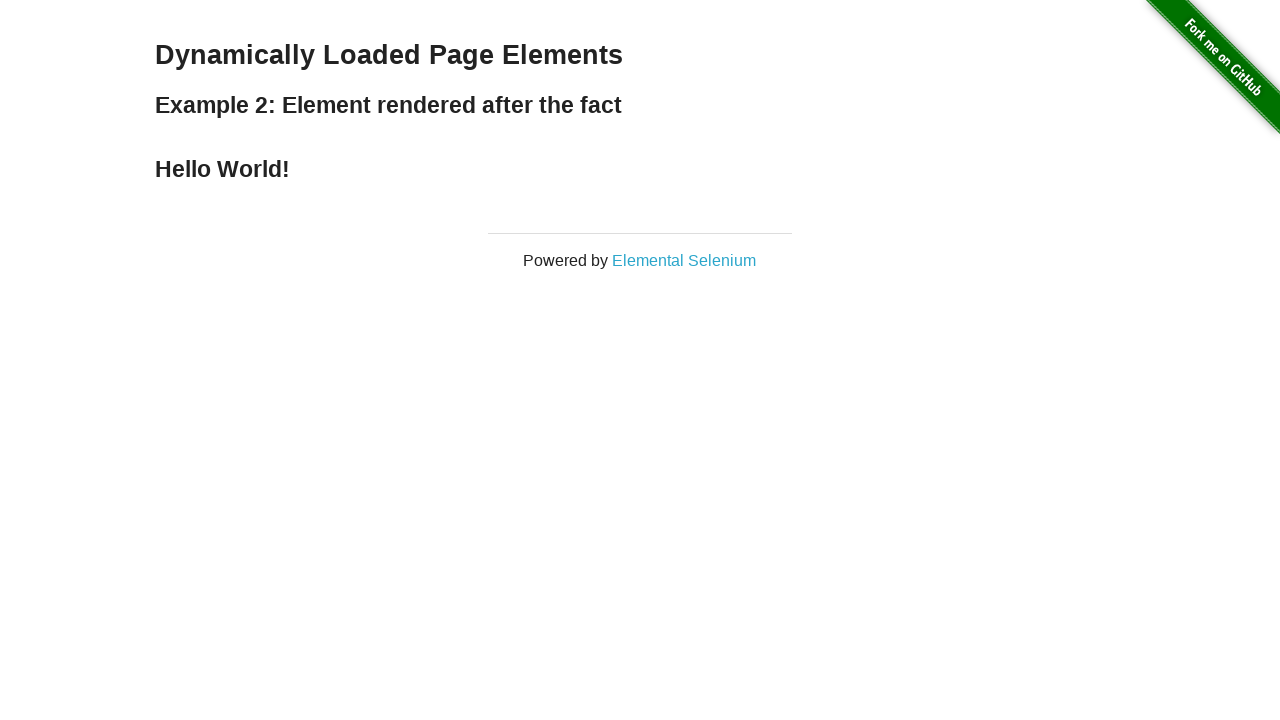

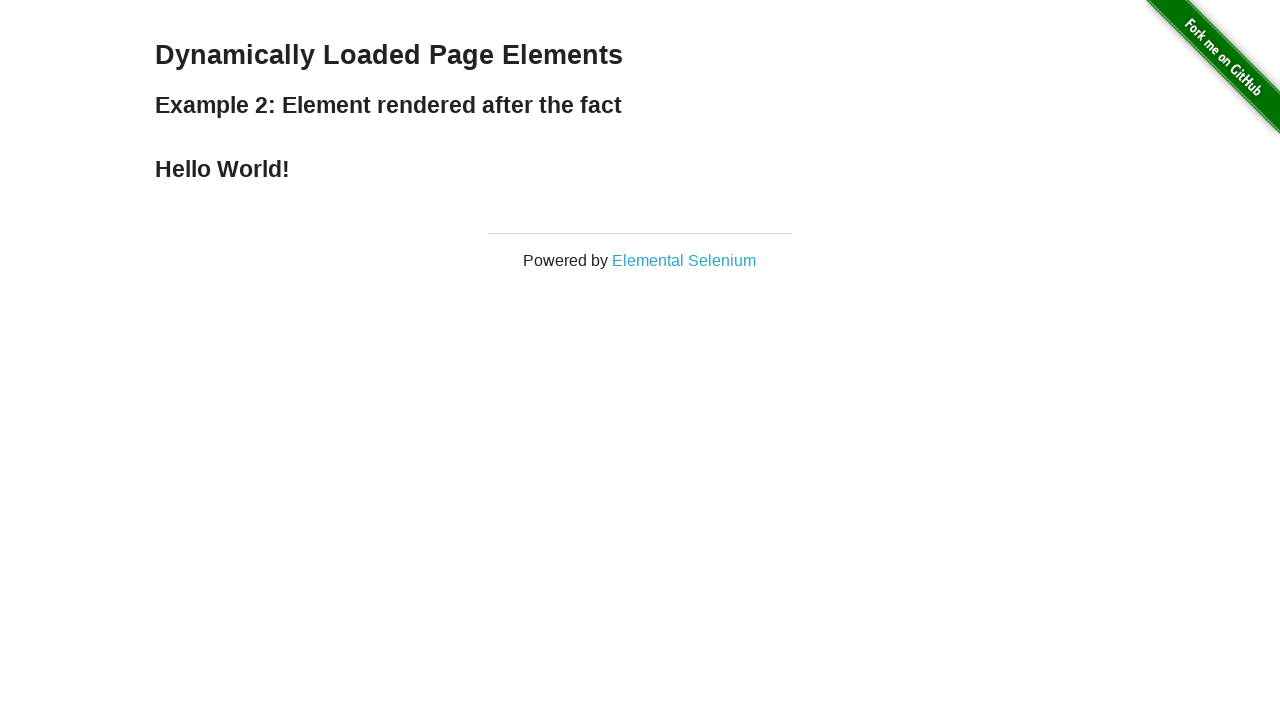